Tests dynamic loading by clicking start button and verifying "Hello World!" element is displayed

Starting URL: https://automationfc.github.io/dynamic-loading/

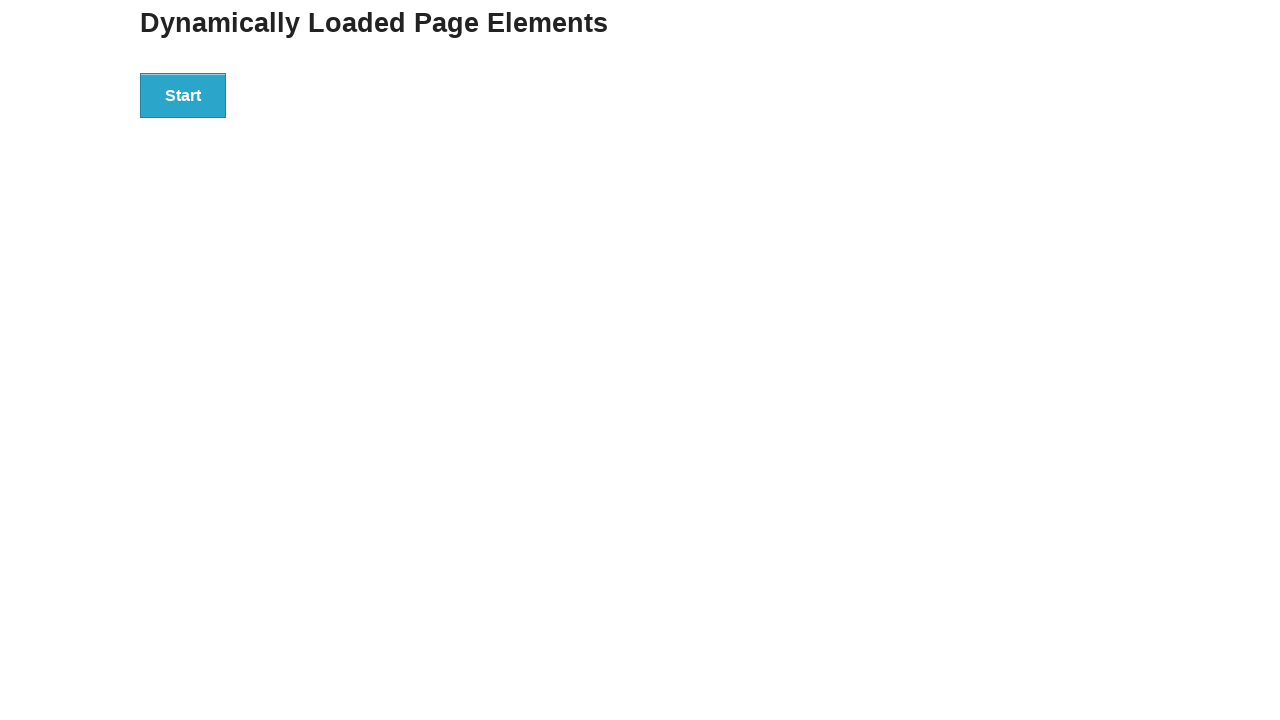

Clicked start button to initiate dynamic loading at (183, 95) on div#start > button
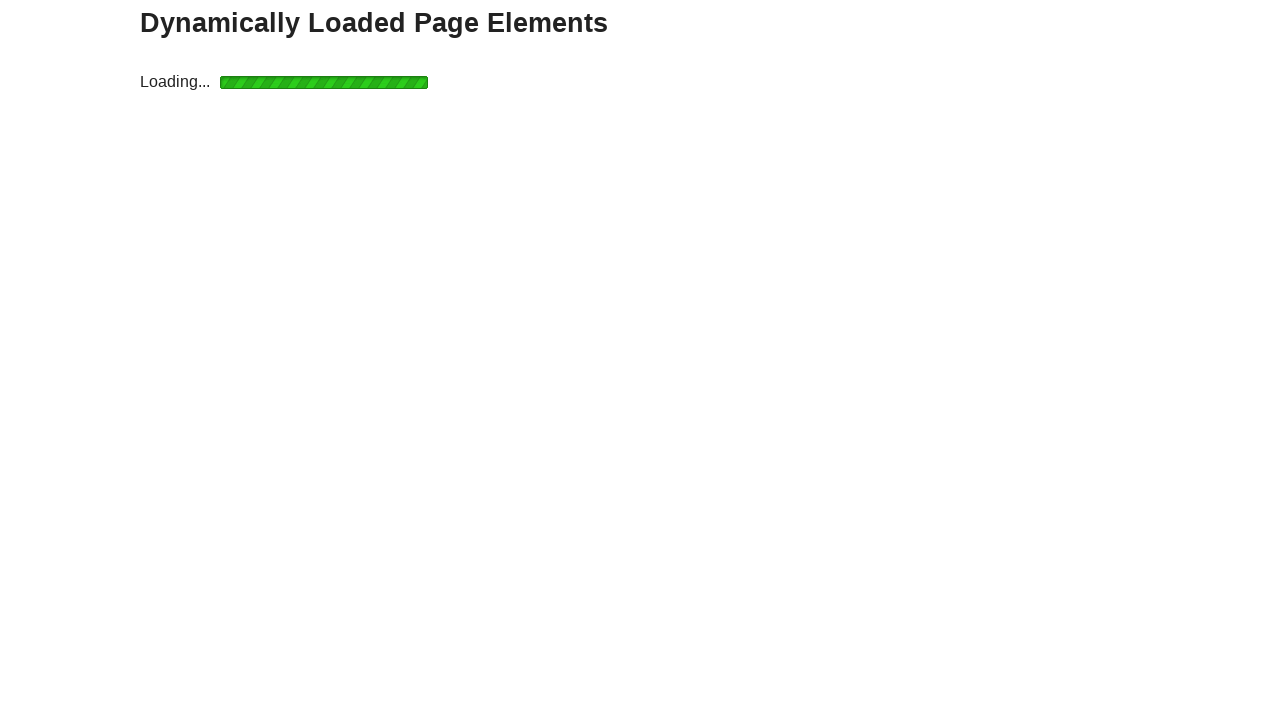

Waited for 'Hello World!' element to become visible
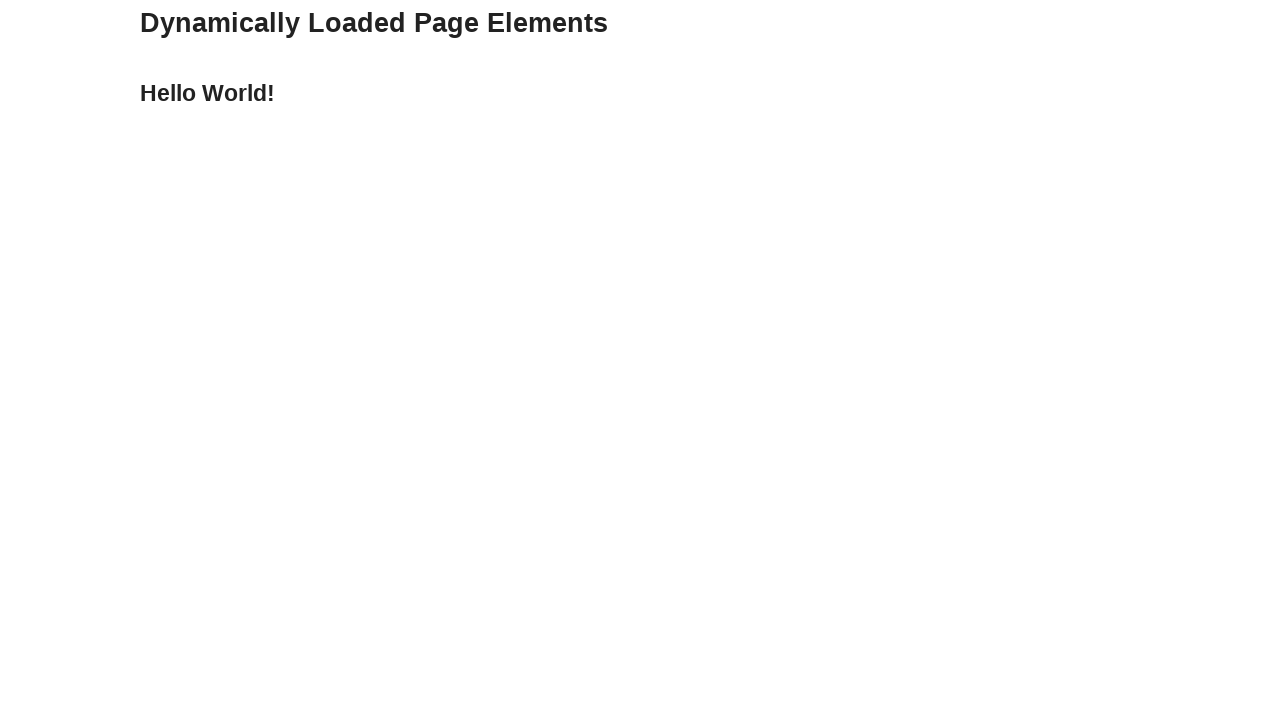

Verified 'Hello World!' element is displayed
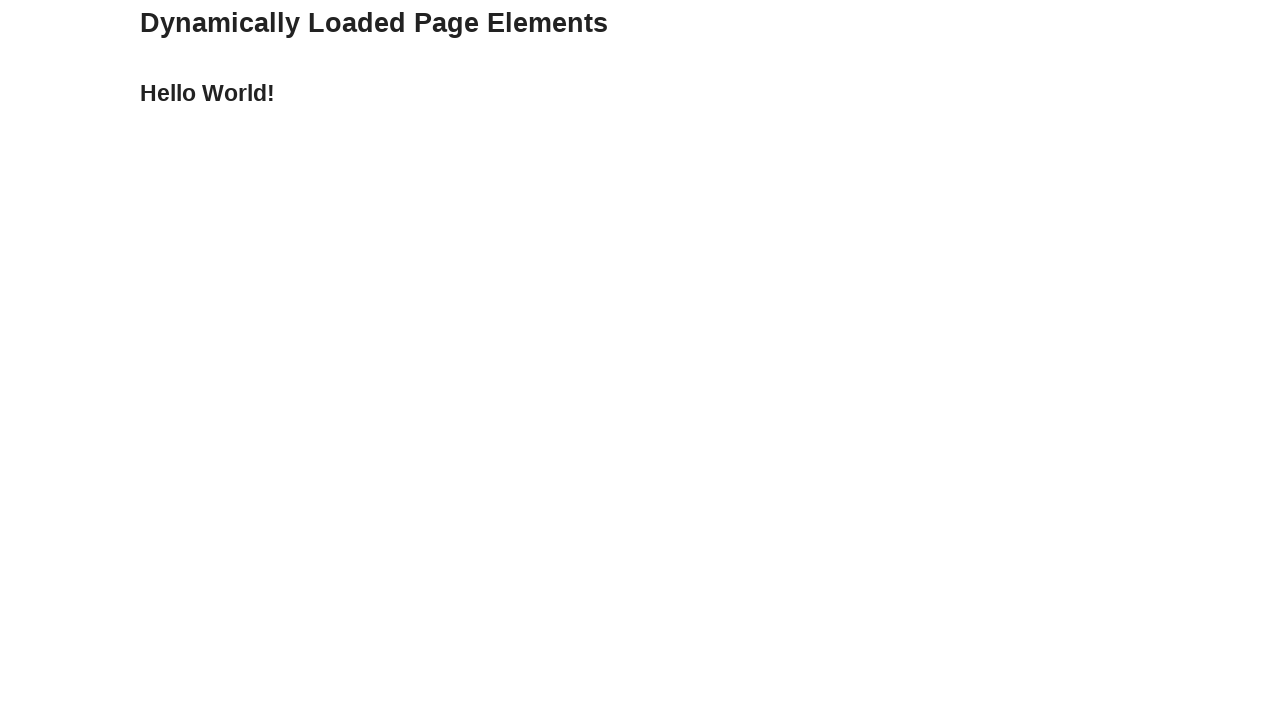

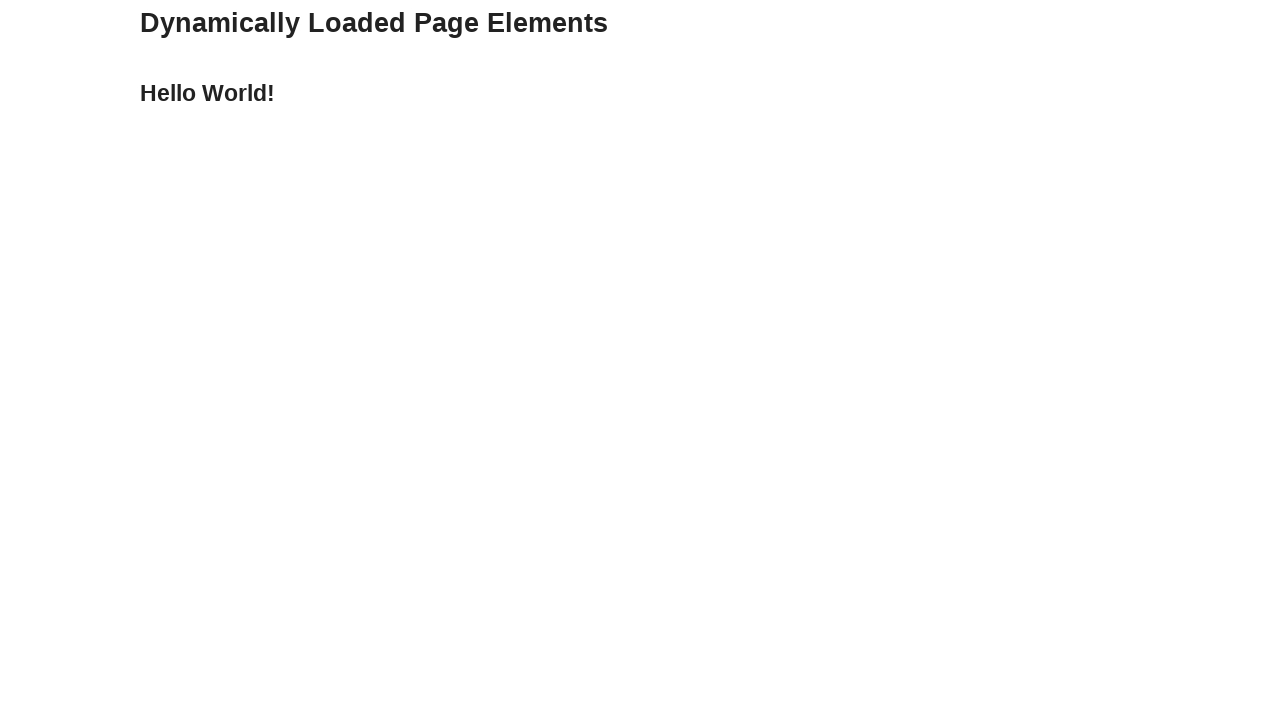